Tests slider functionality by dragging the slider element to a new position using drag and drop actions

Starting URL: http://only-testing-blog.blogspot.com/2014/09/selectable.html

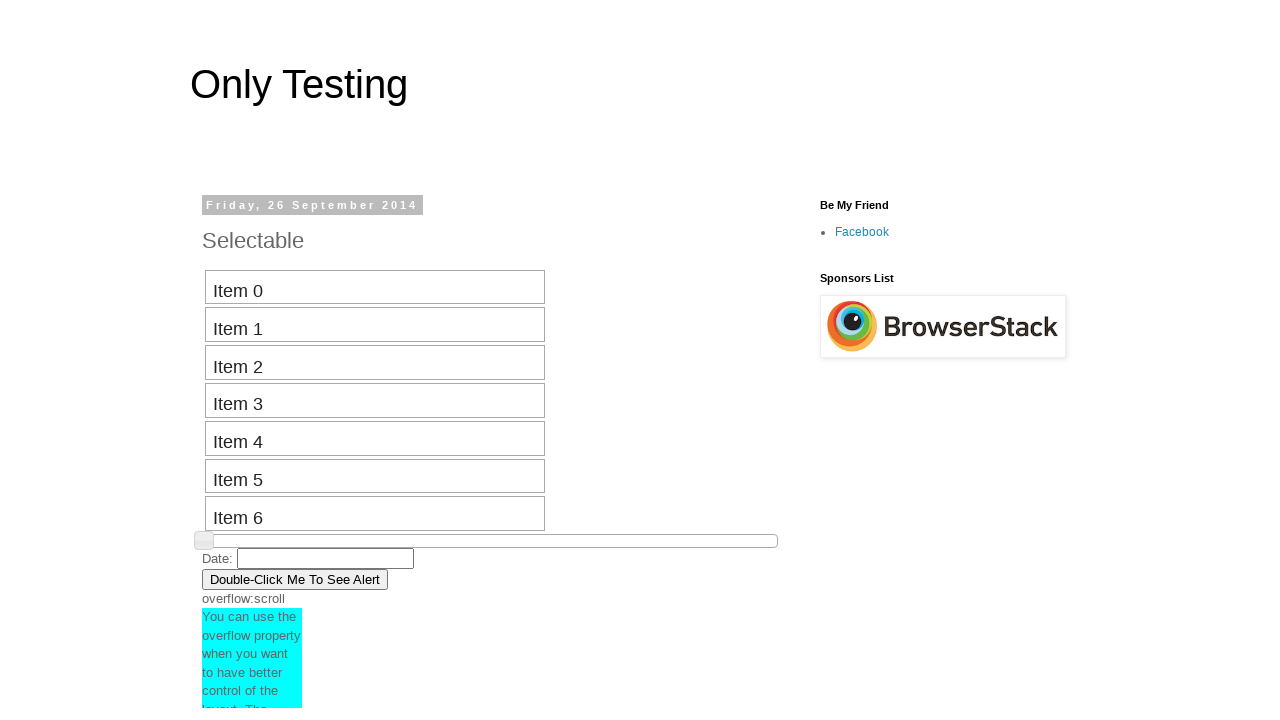

Located the slider element
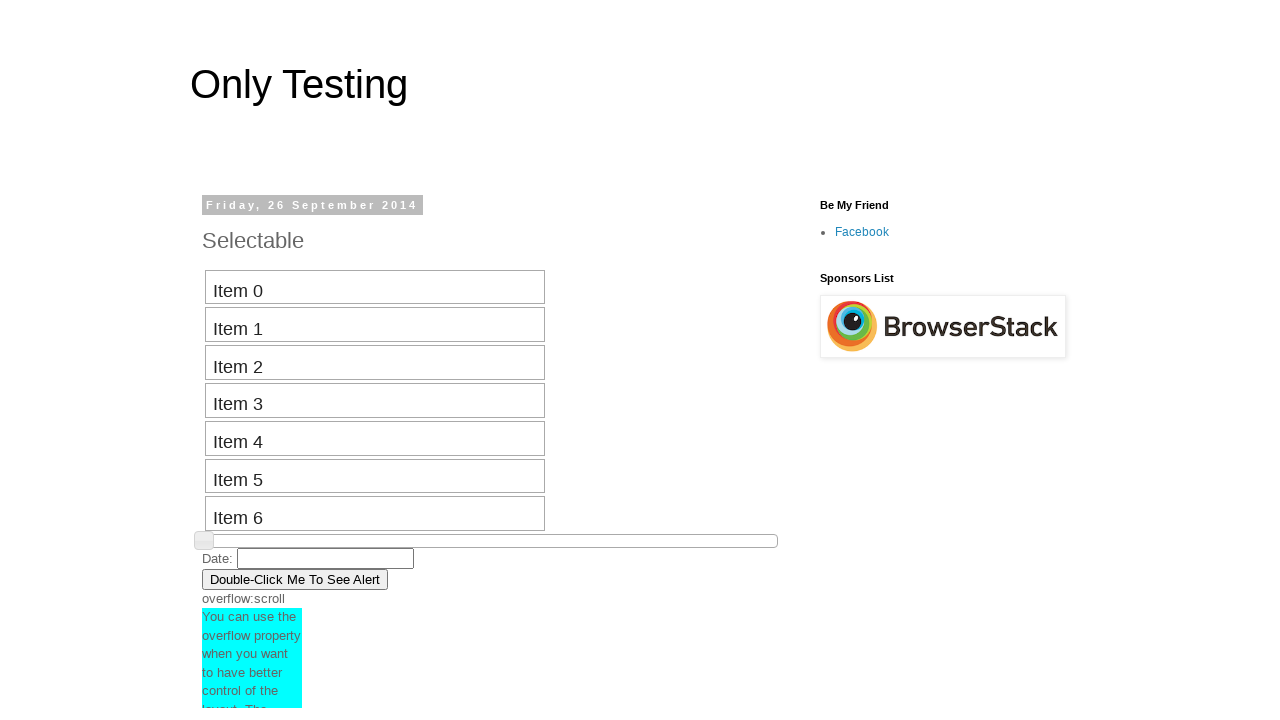

Dragged slider 50 pixels horizontally and 10 pixels vertically at (253, 545)
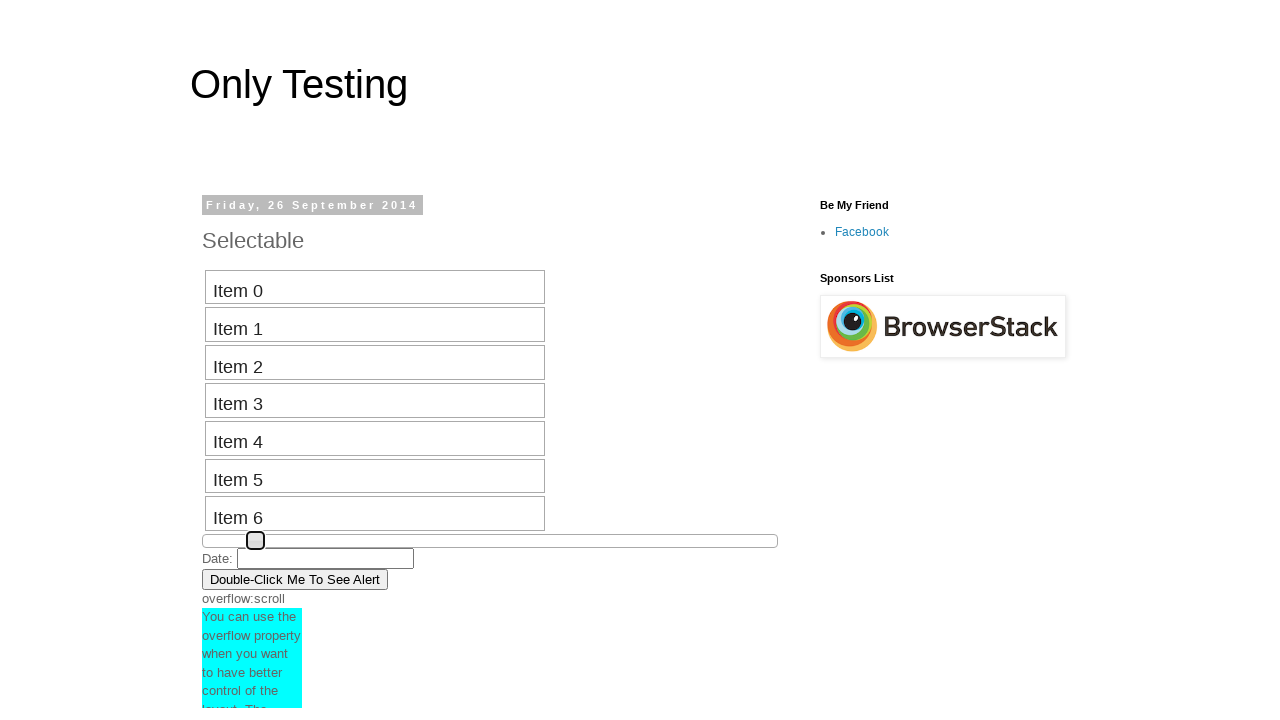

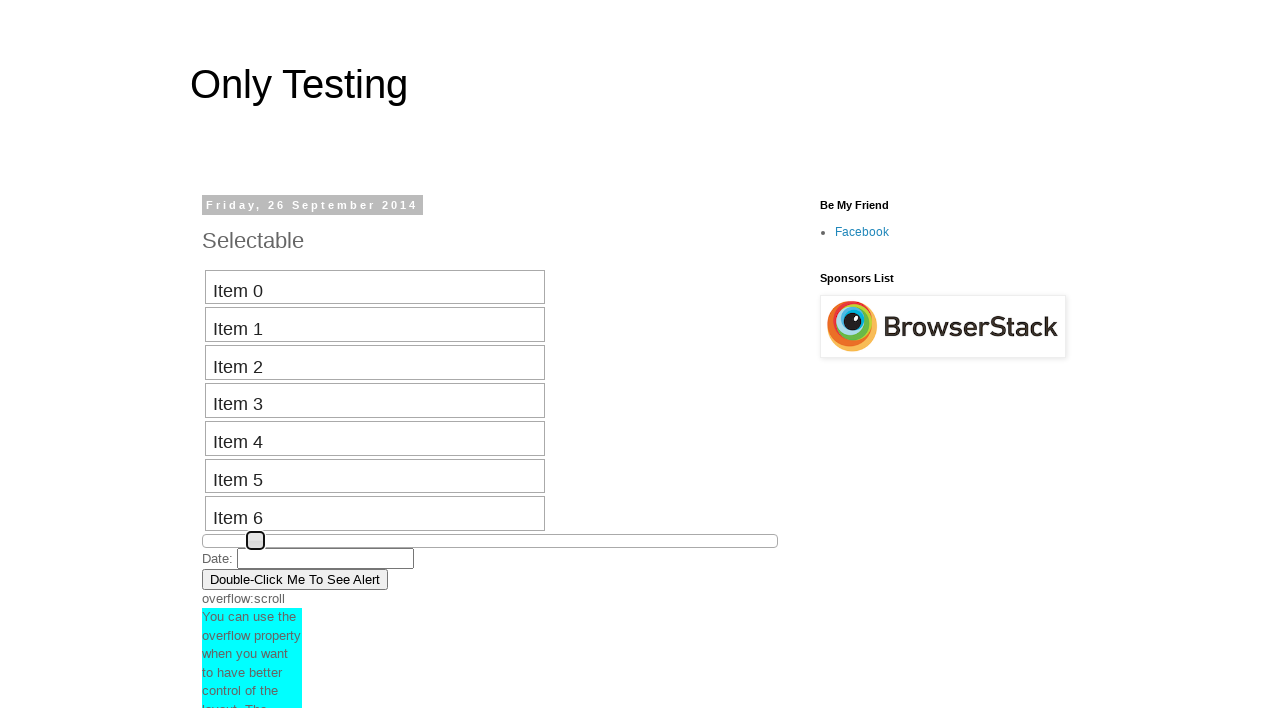